Navigates to the Selenium downloads page and verifies that the page title matches "Downloads | Selenium"

Starting URL: https://www.selenium.dev/downloads/

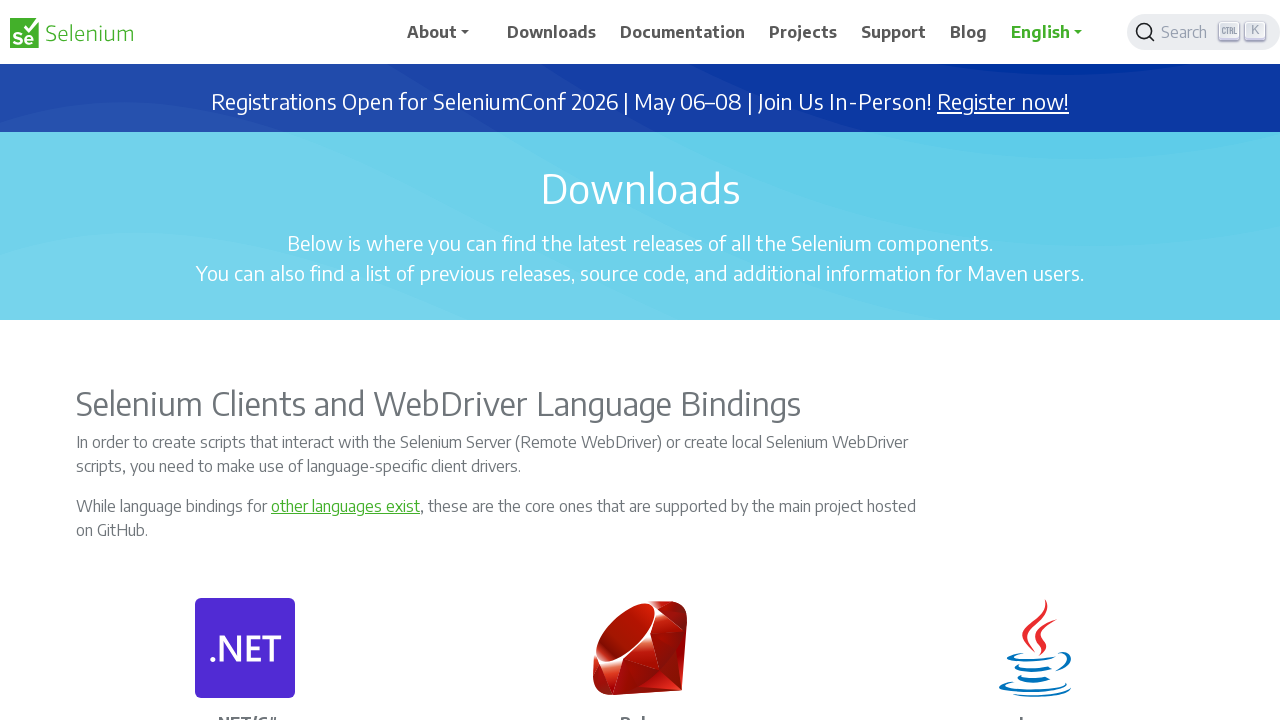

Set viewport size to 1920x1080
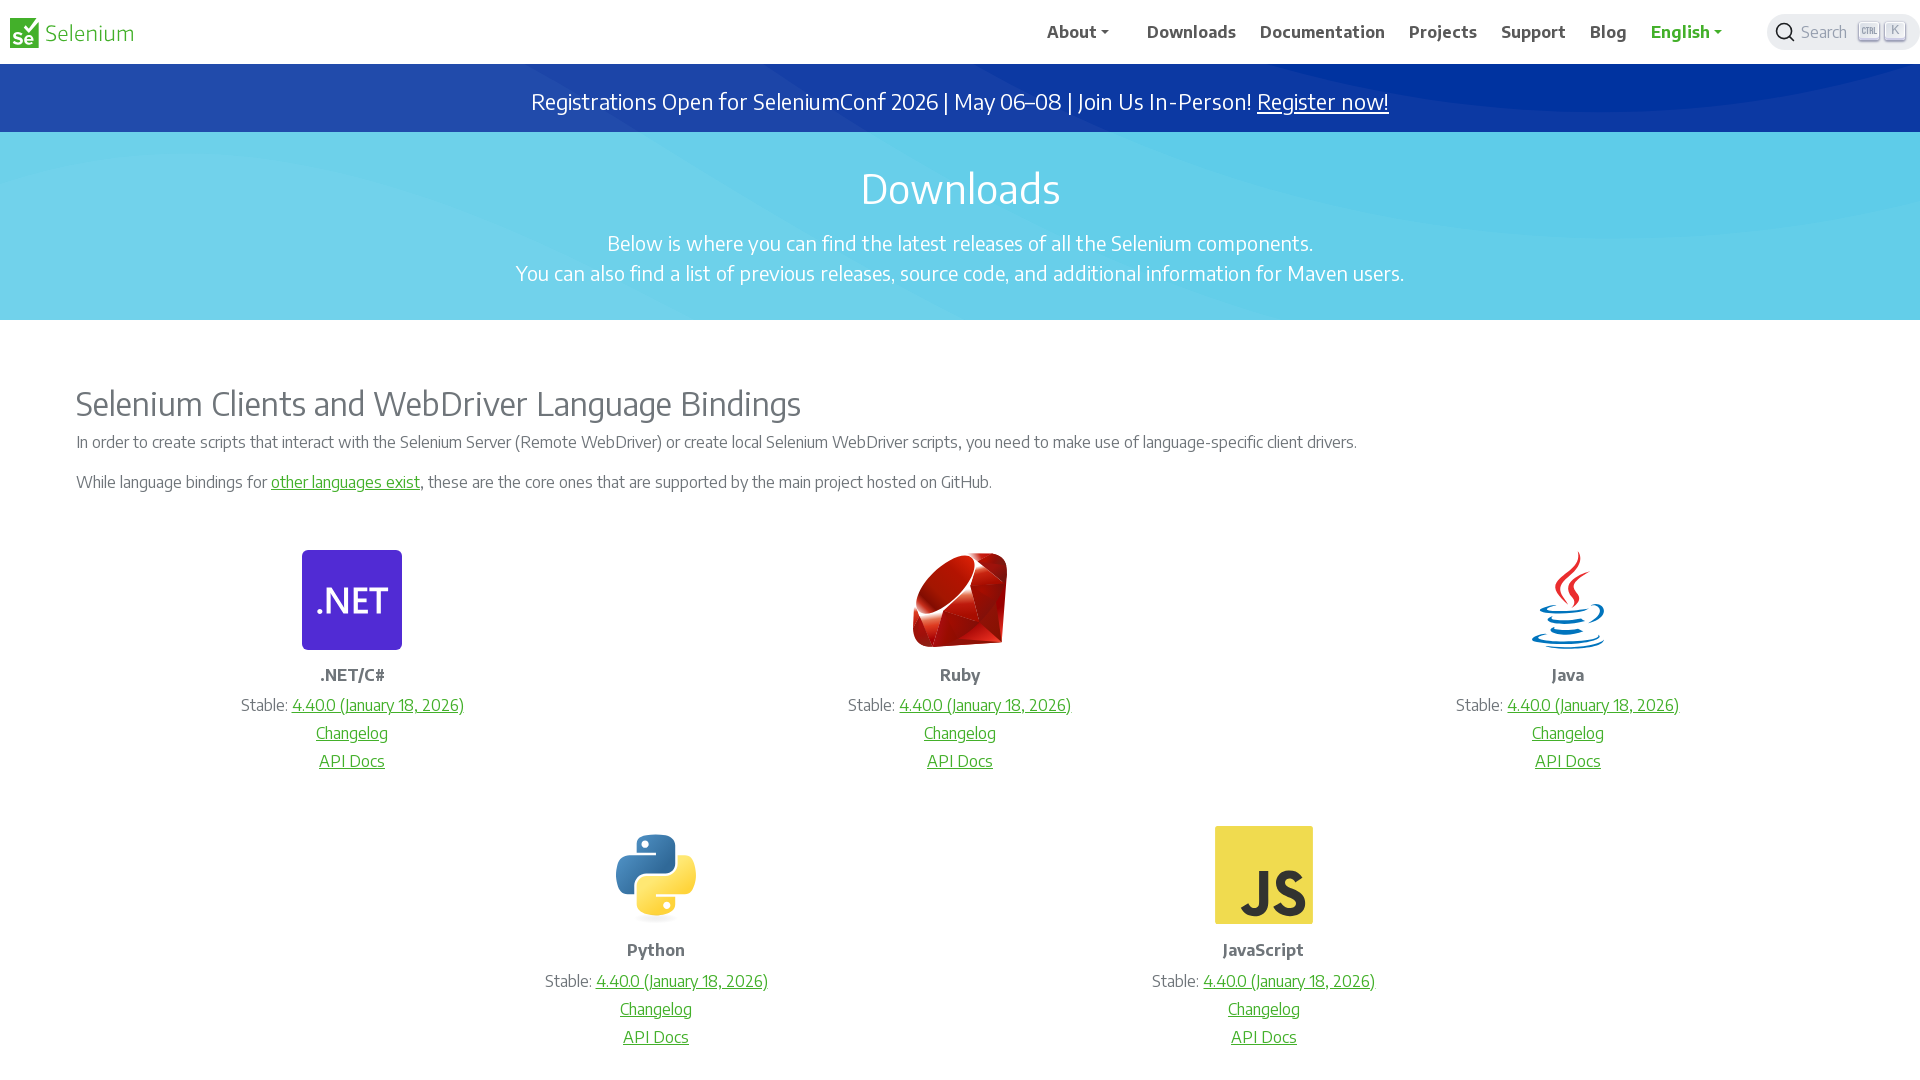

Waited for page to reach domcontentloaded state
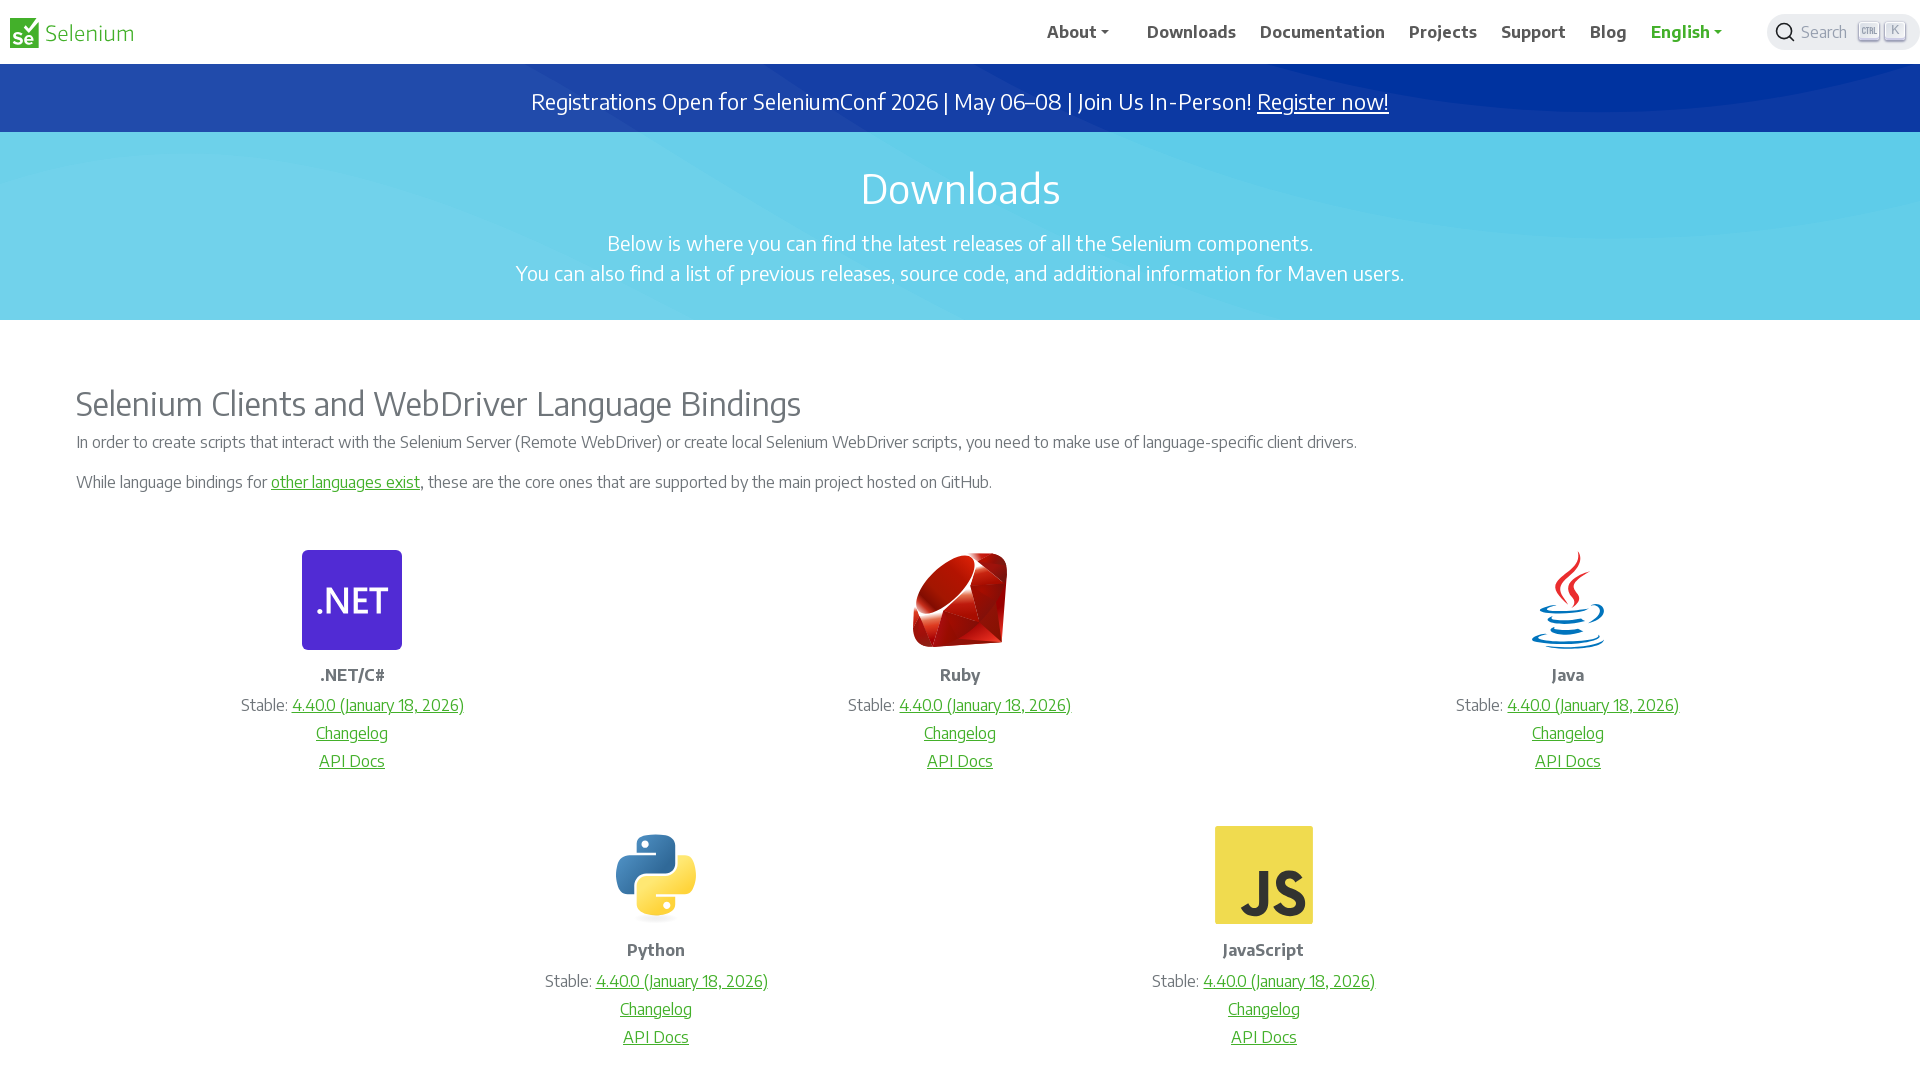

Retrieved page title
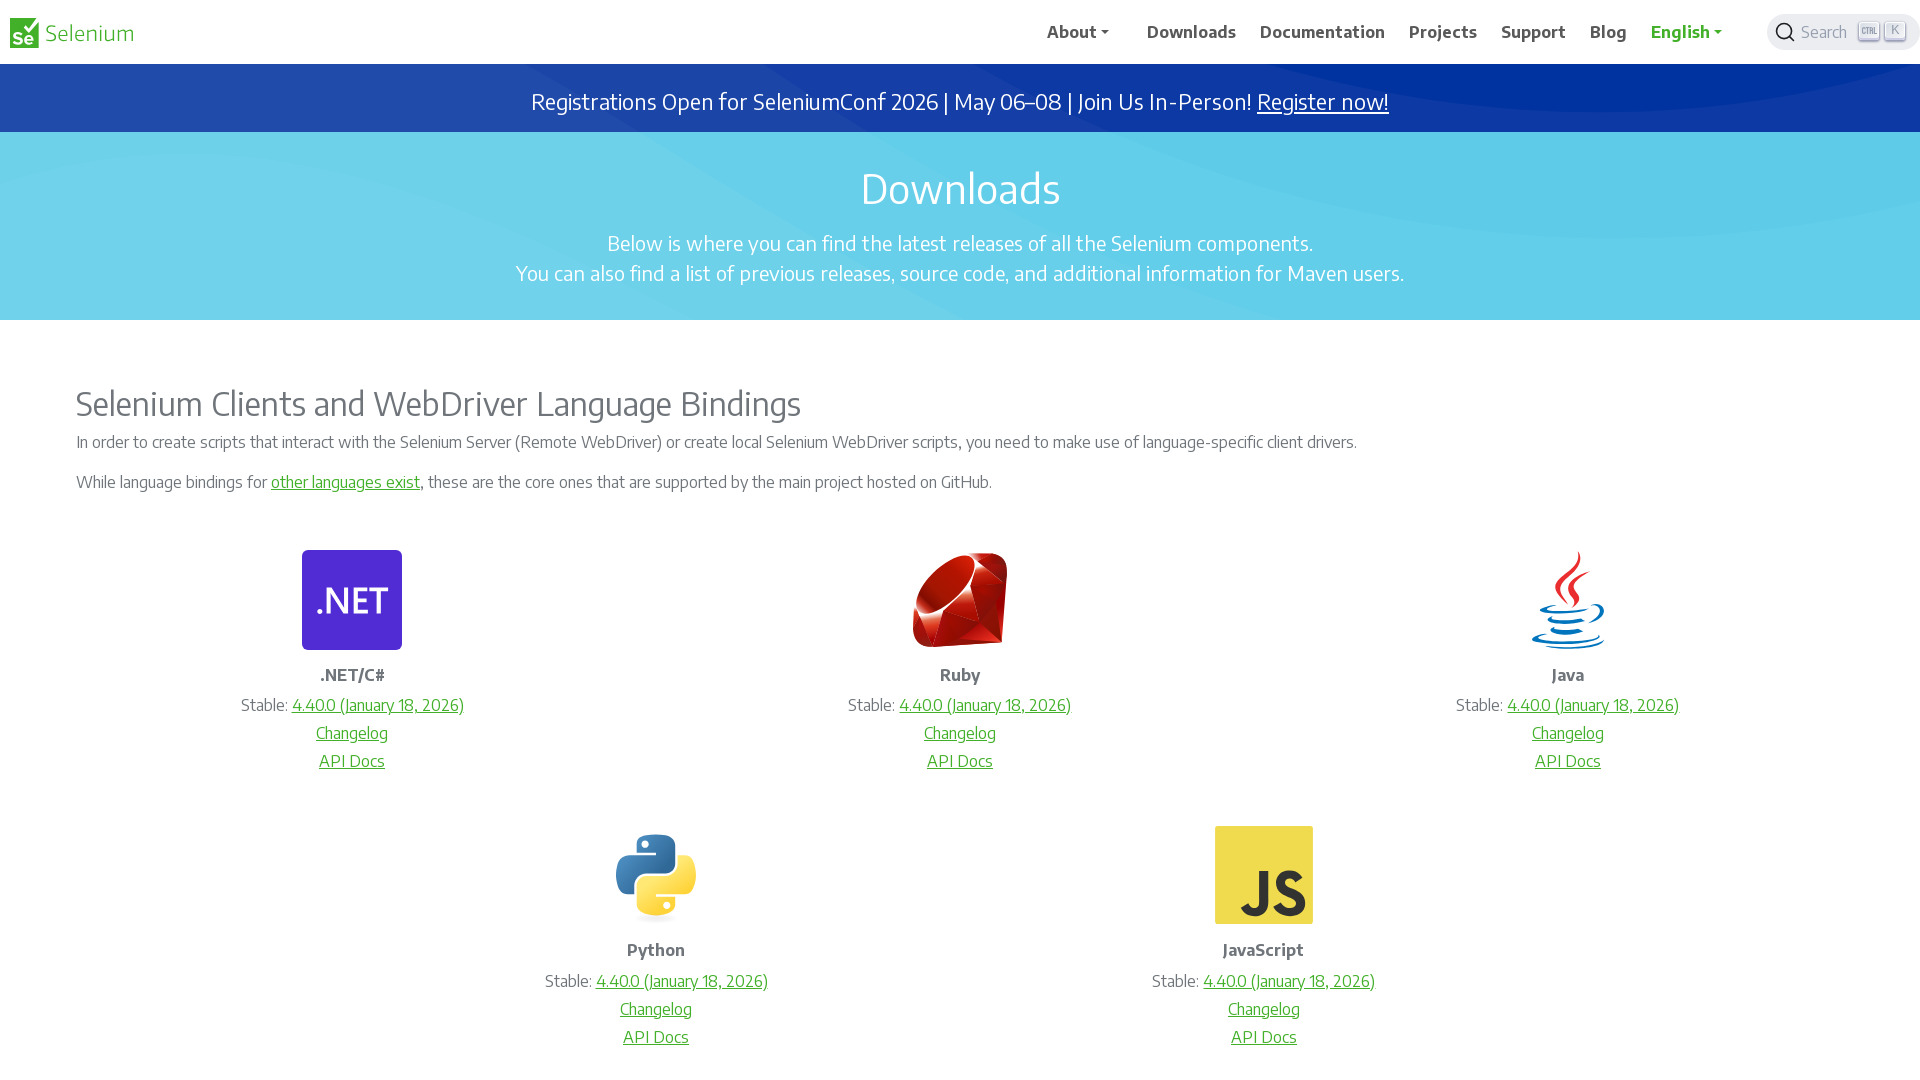

Verified page title matches 'Downloads | Selenium'
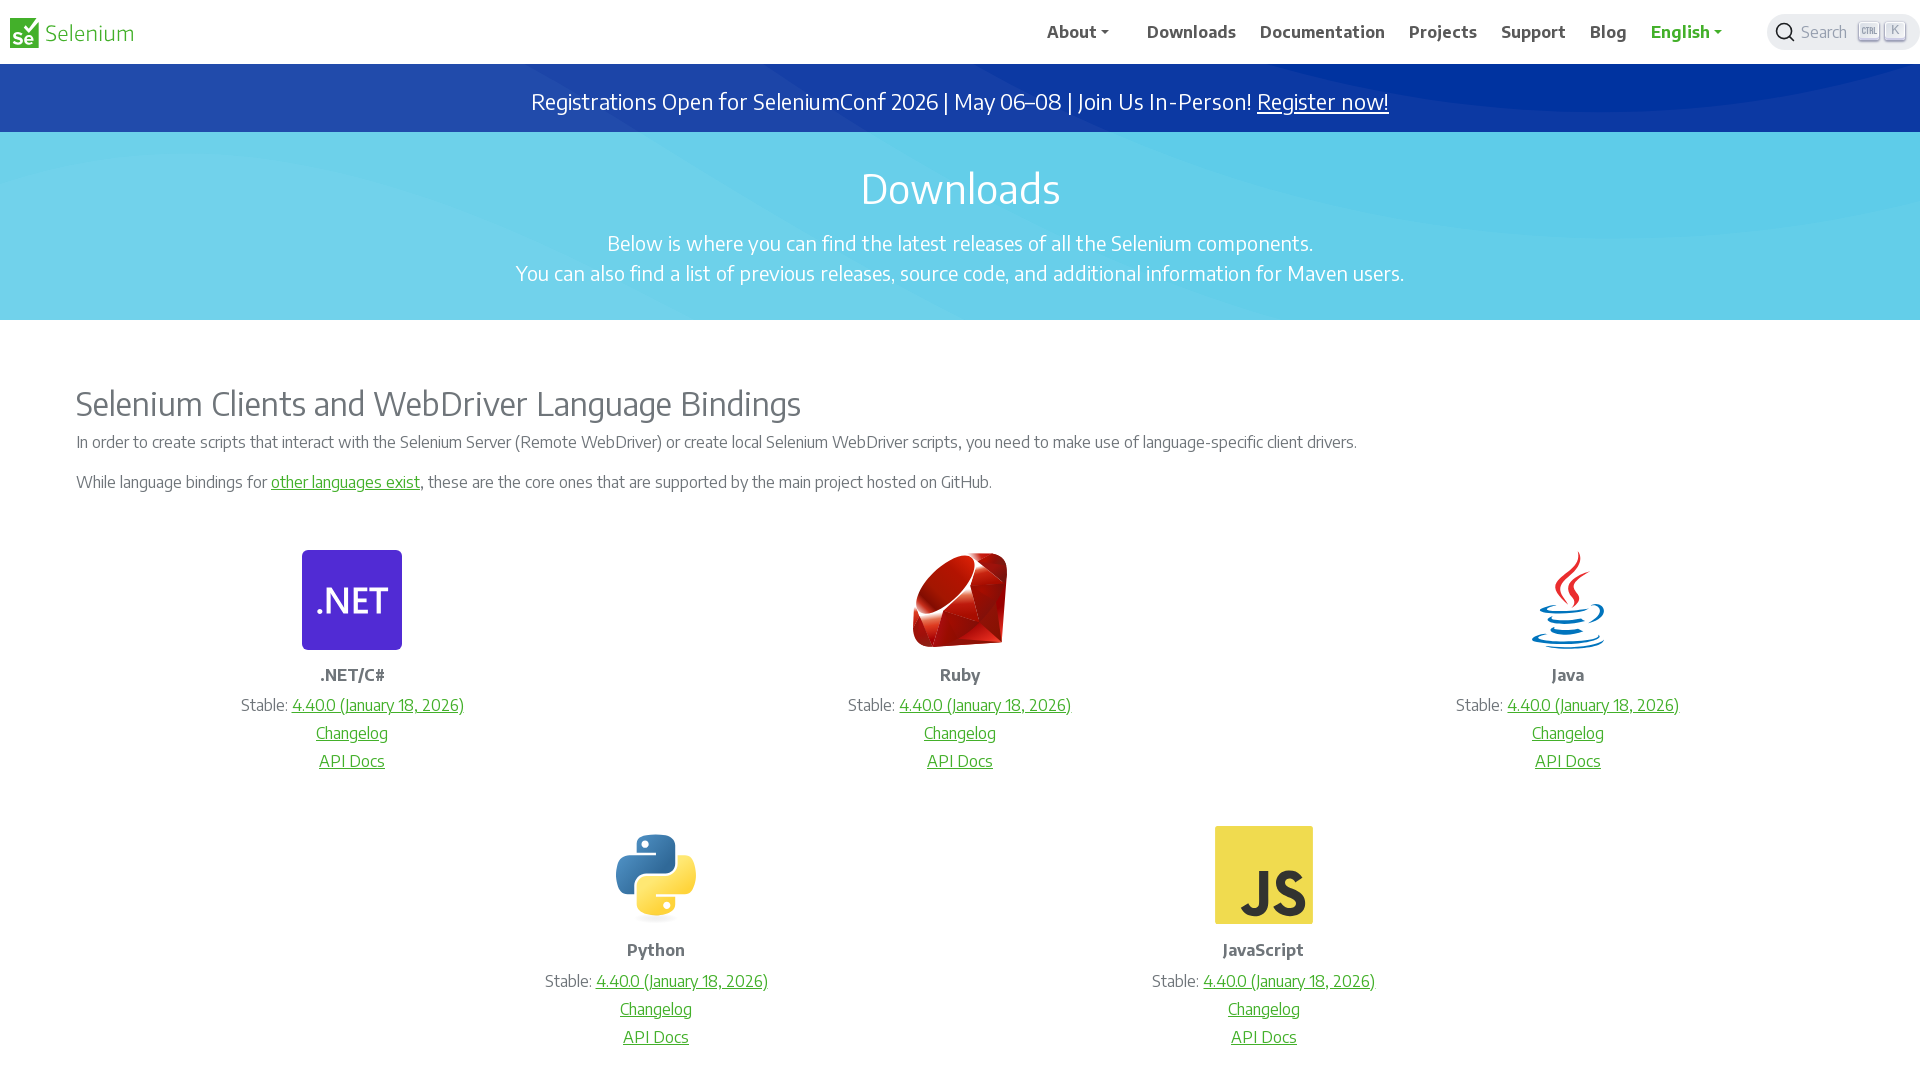

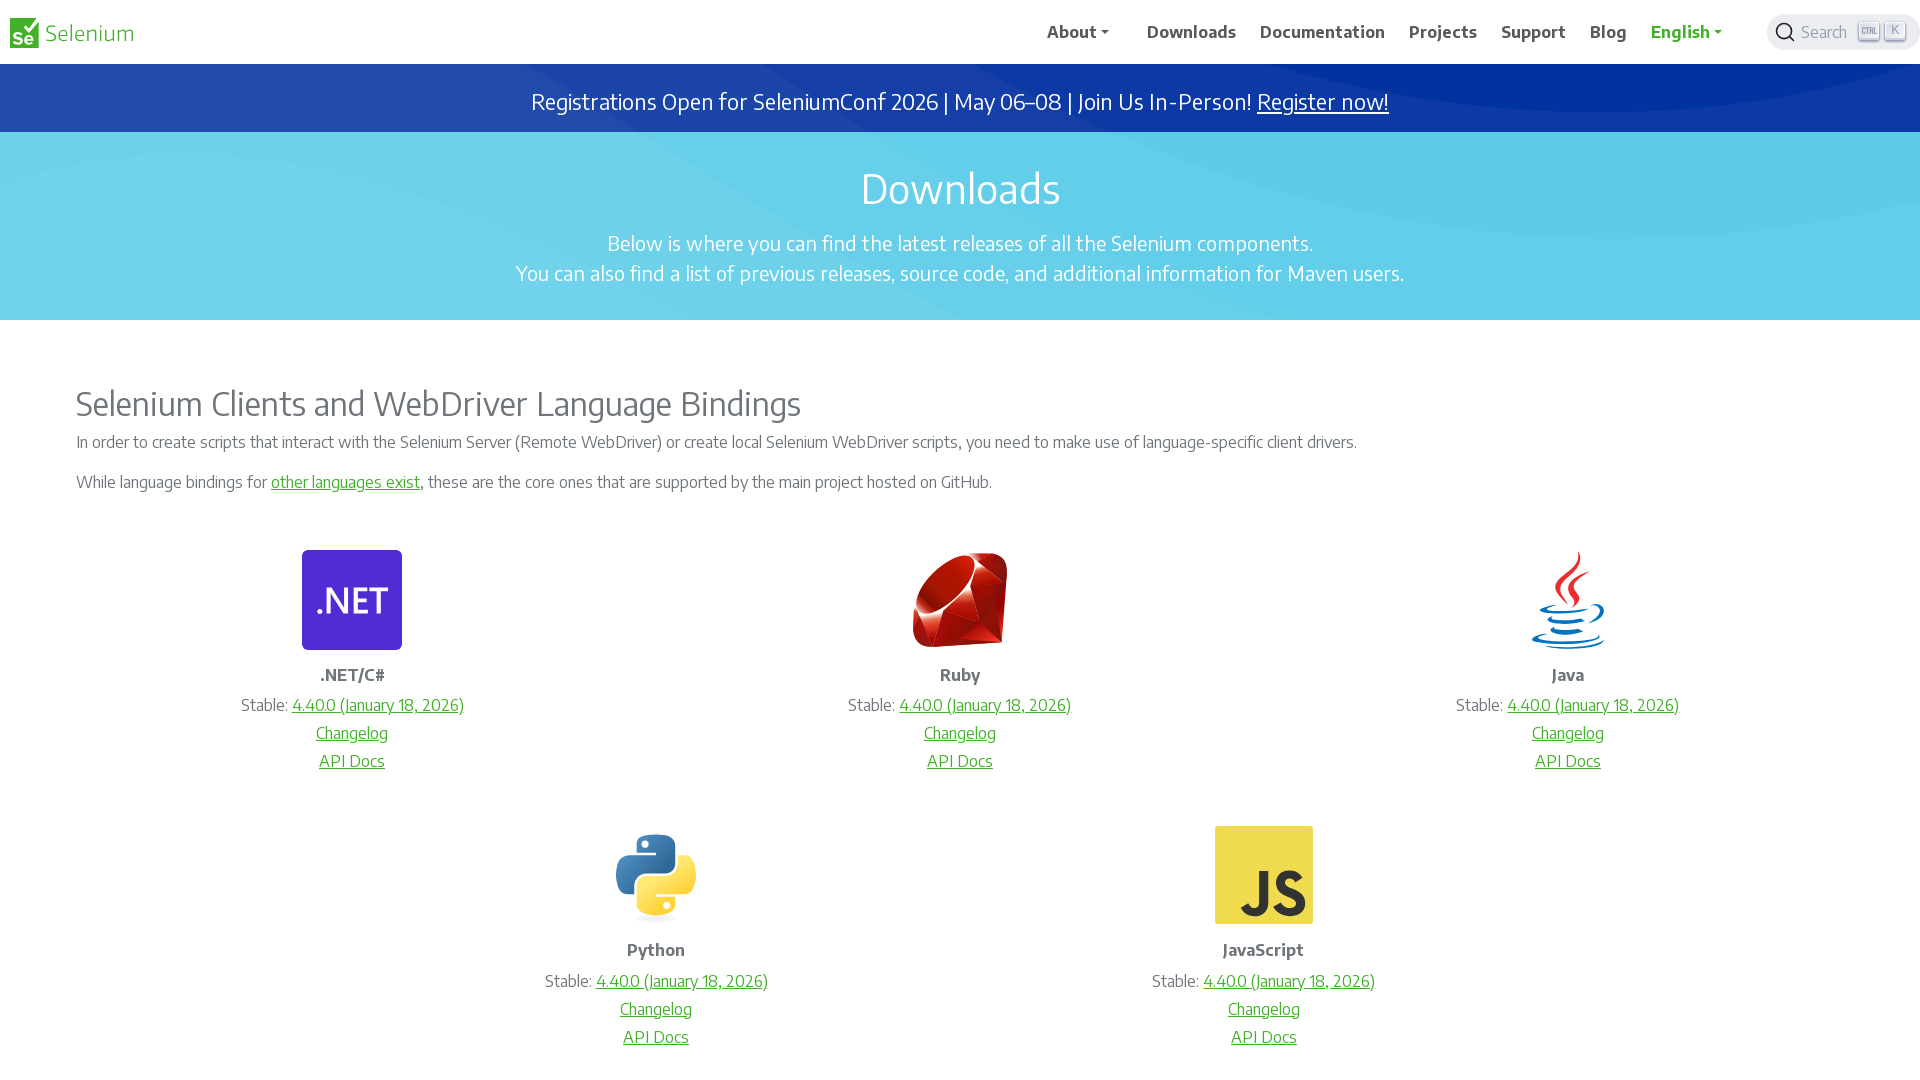